Tests submitting a contact message with a very long message exceeding 256 characters

Starting URL: https://www.demoblaze.com/index.html

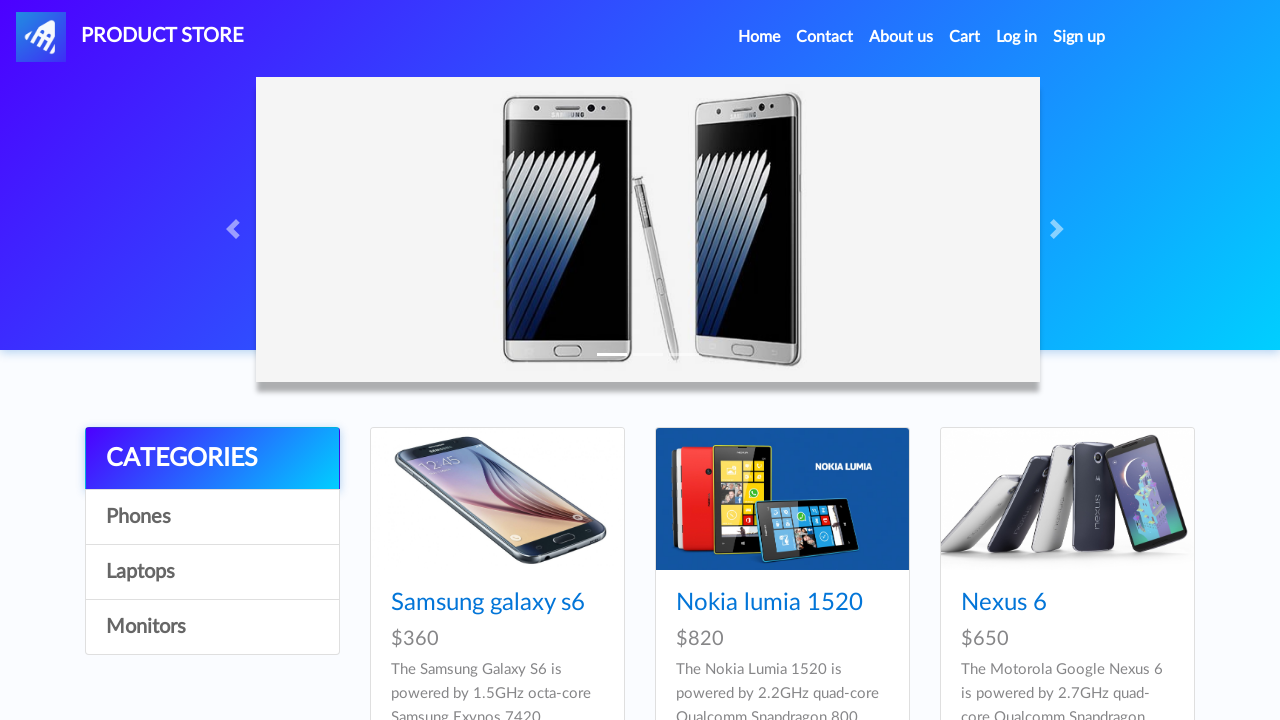

Clicked Contact link to open contact modal at (825, 37) on a[data-target='#exampleModal']
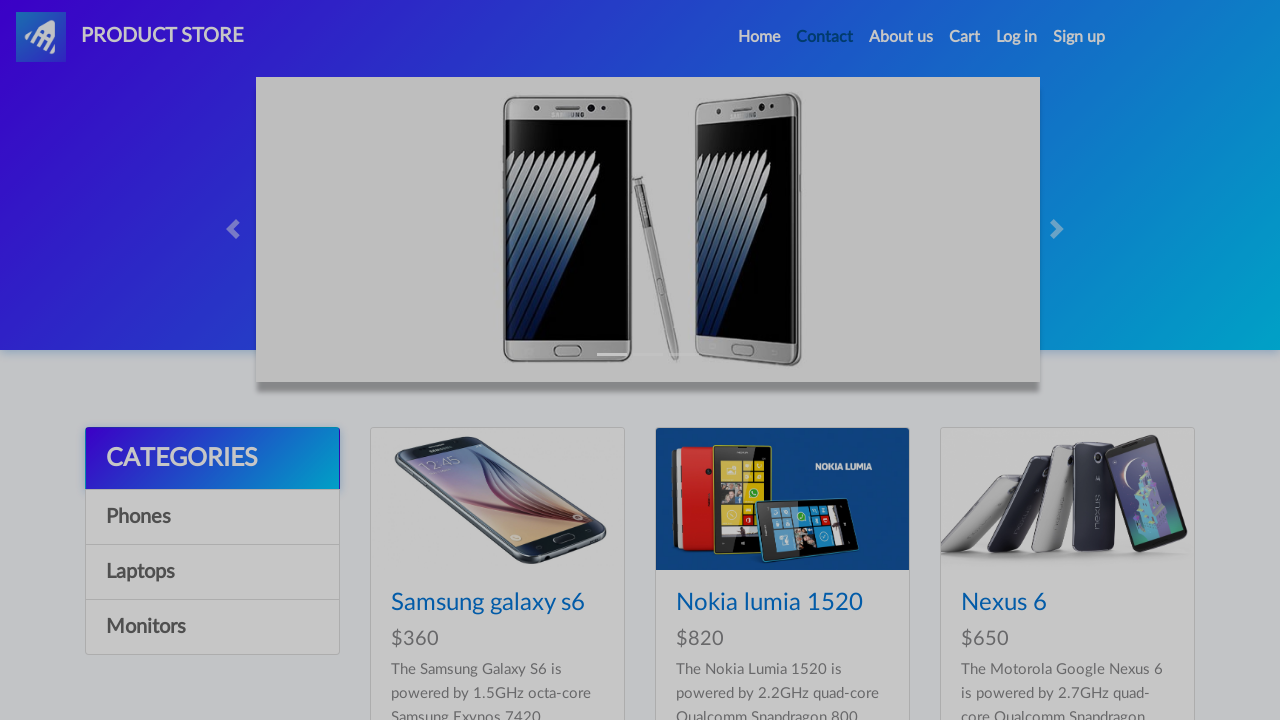

Contact modal appeared
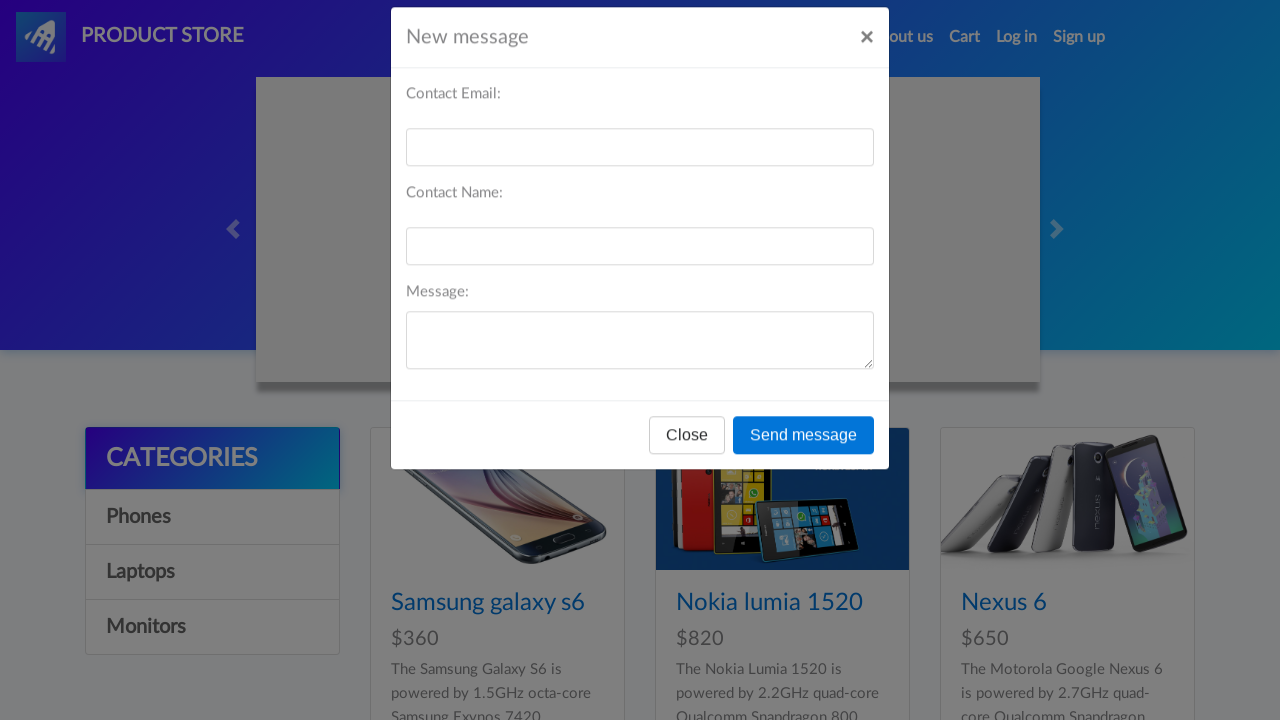

Filled contact email field with 'Jhon237@gmail.com' on #recipient-email
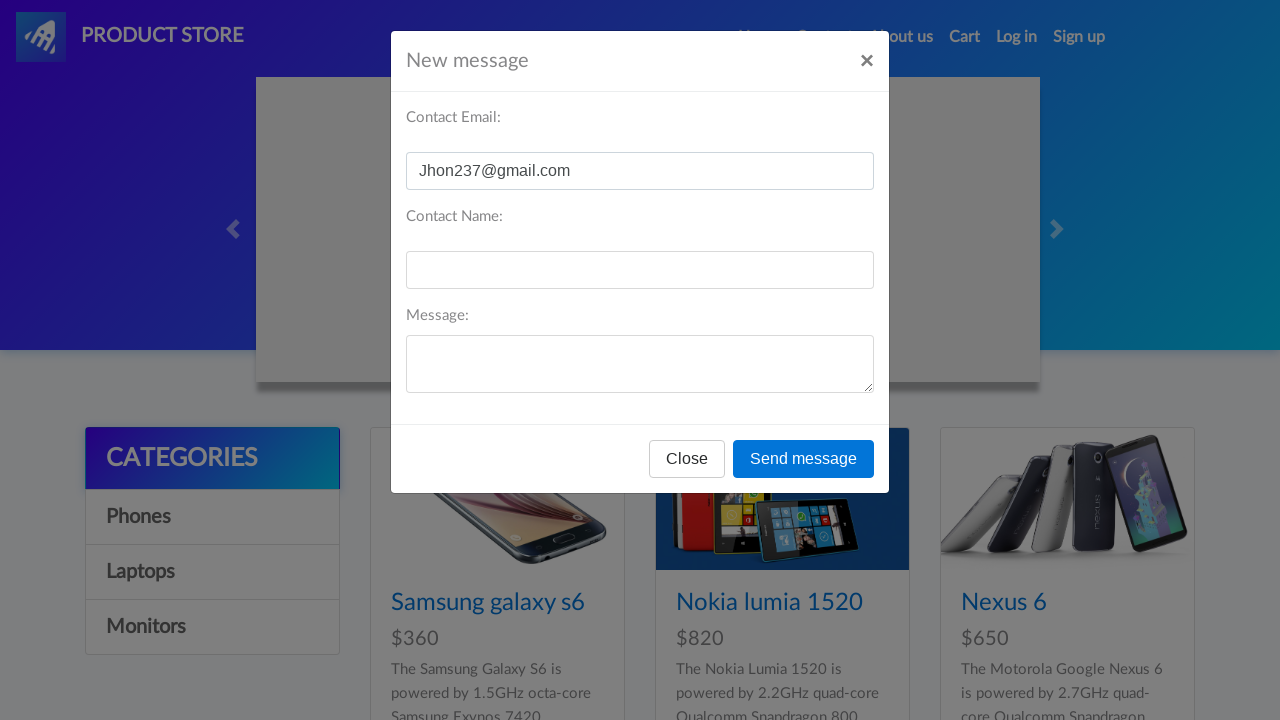

Filled contact name field with 'Jhon' on #recipient-name
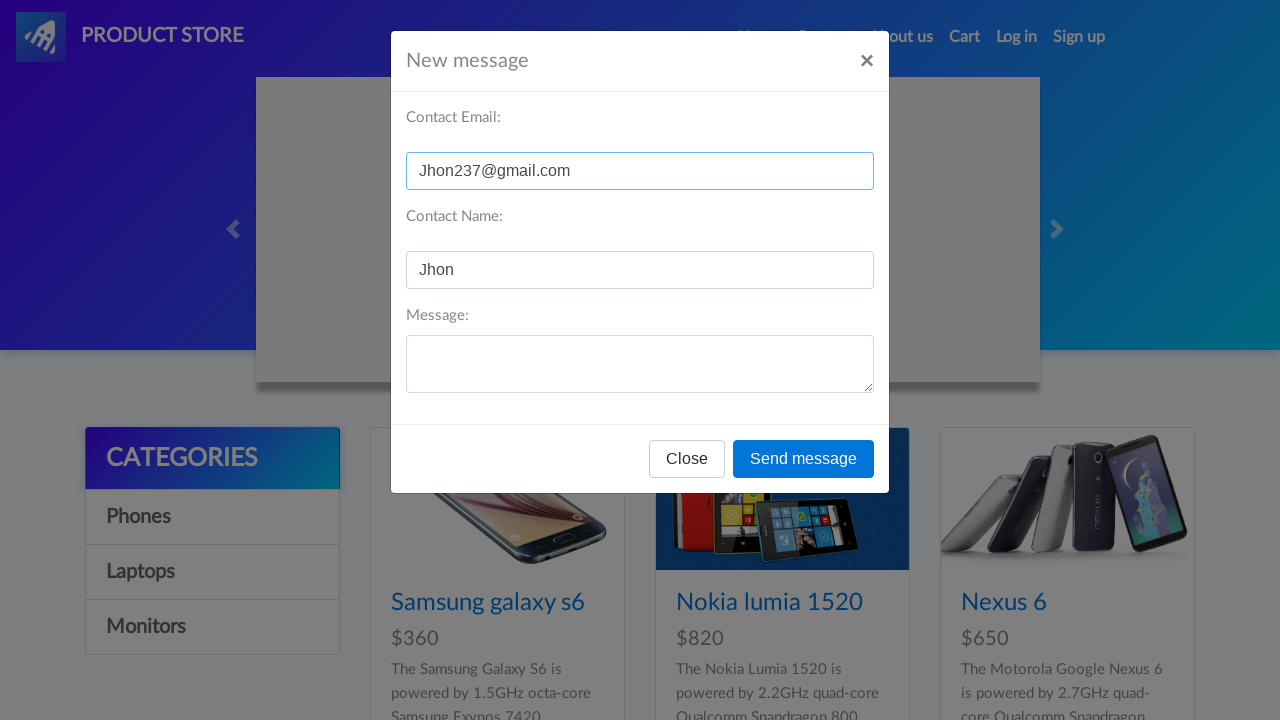

Filled message field with very long message exceeding 256 characters (2070 chars total) on #message-text
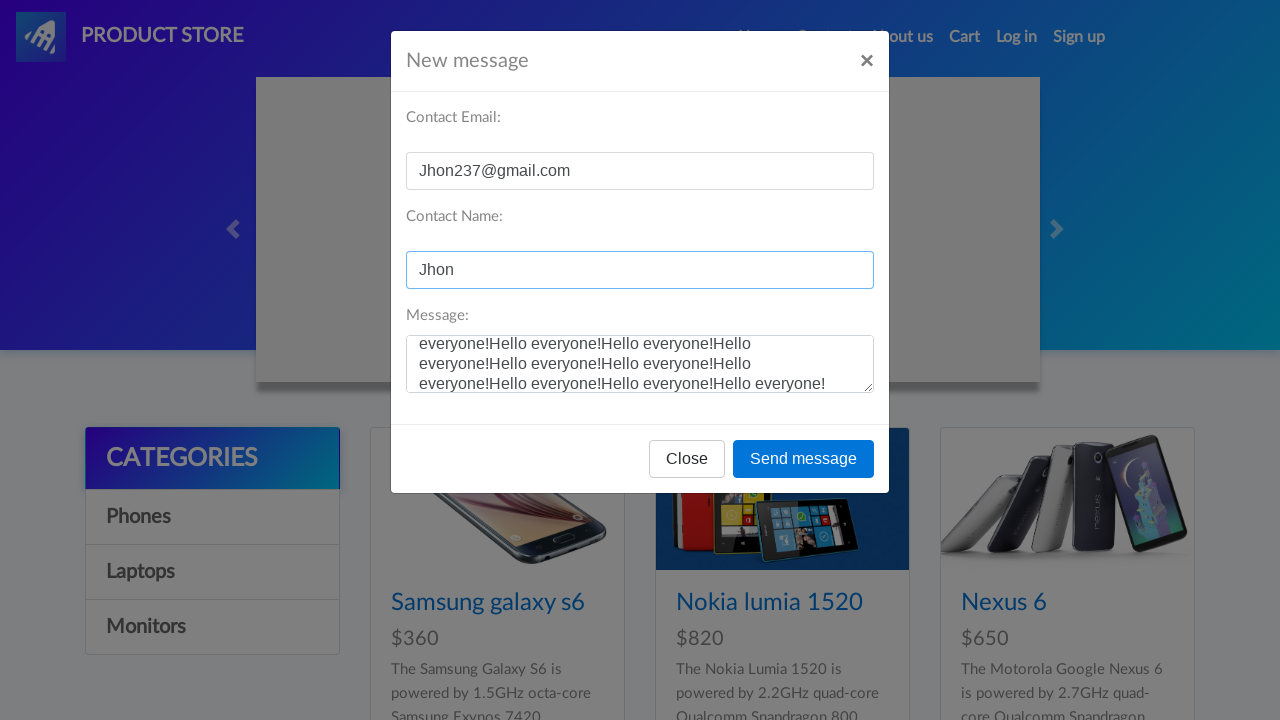

Clicked send message button to submit contact form at (804, 459) on button[onclick='send()']
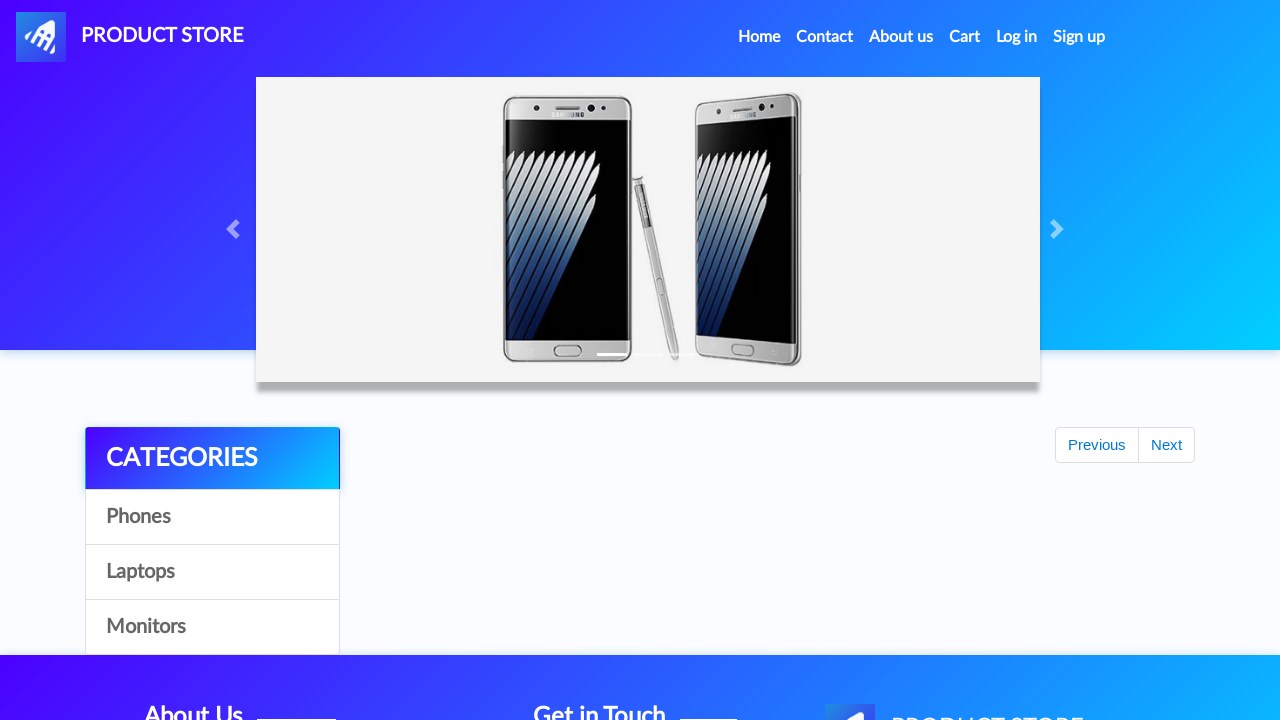

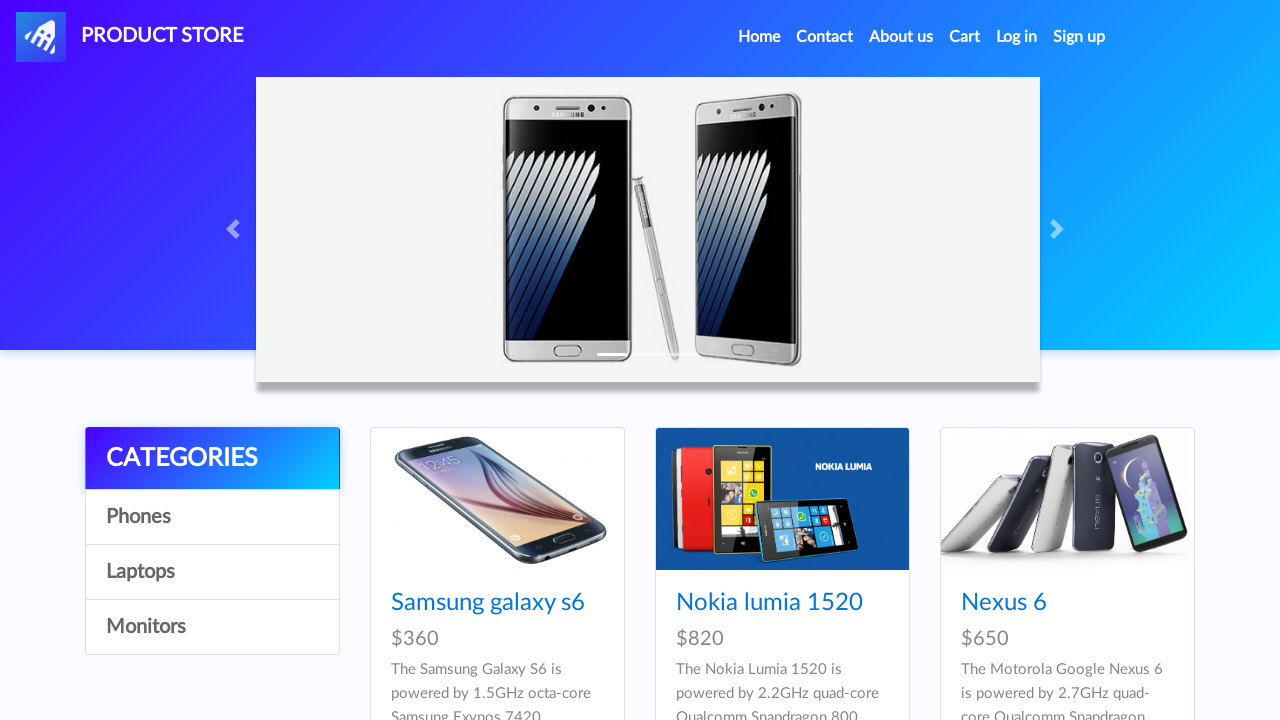